Tests dropdown selection functionality by selecting options using their visible text labels

Starting URL: https://the-internet.herokuapp.com/dropdown

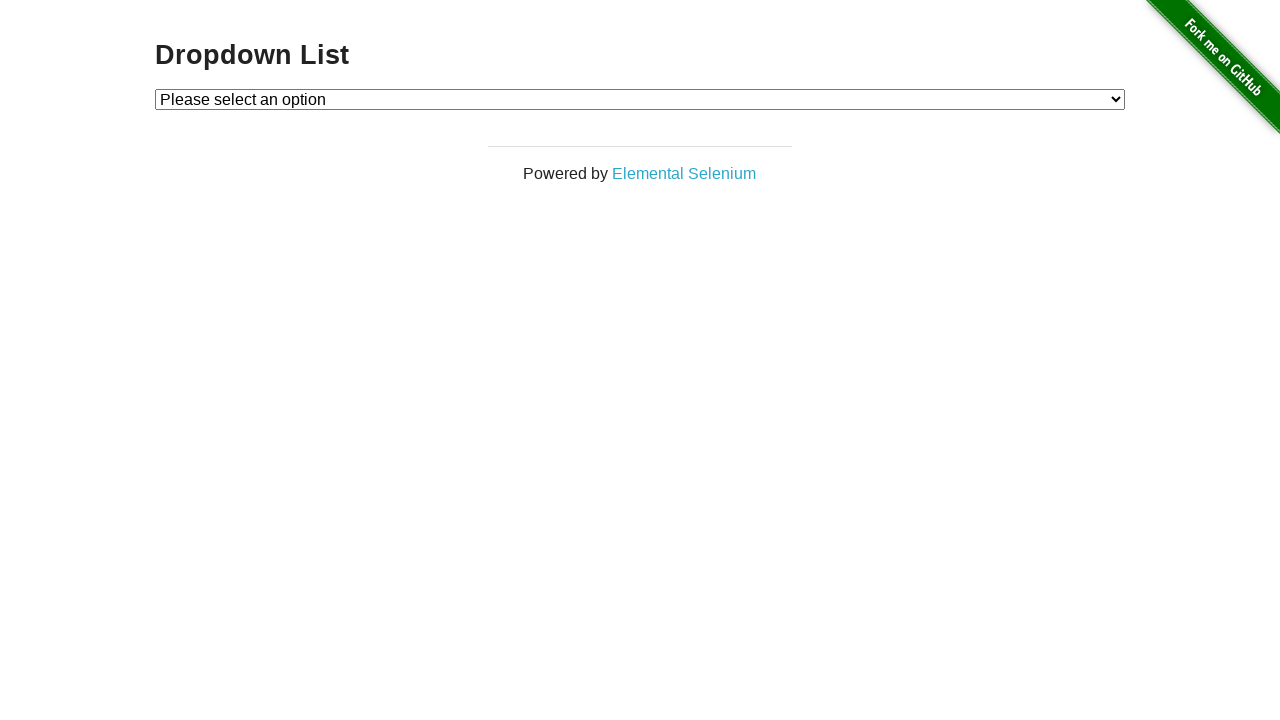

Located dropdown element with id 'dropdown'
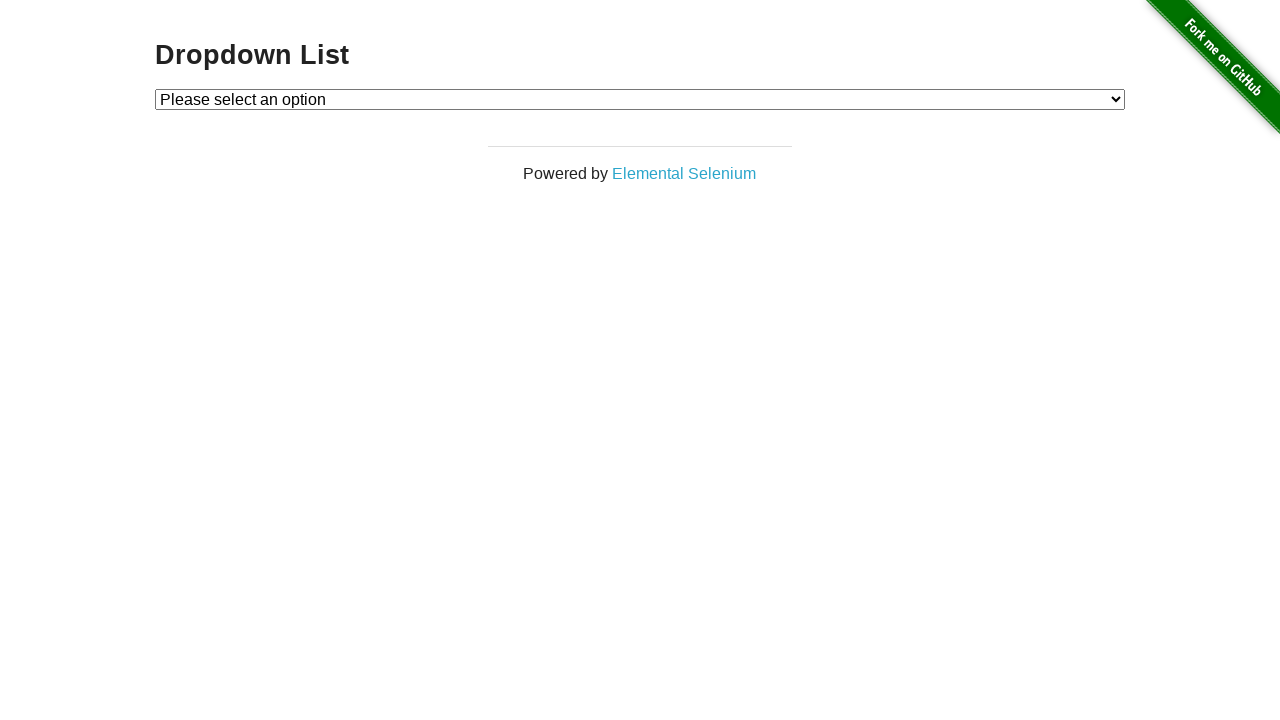

Selected 'Option 1' from dropdown by visible text on #dropdown
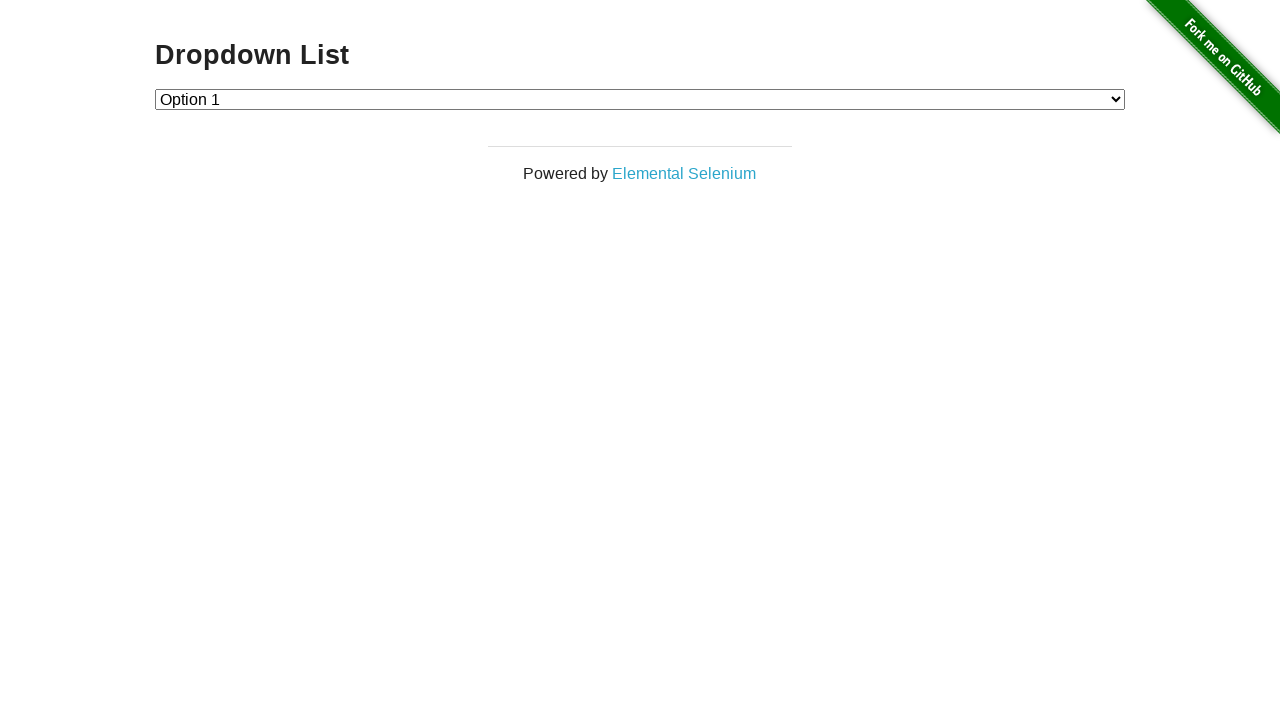

Waited 1000ms after selecting Option 1
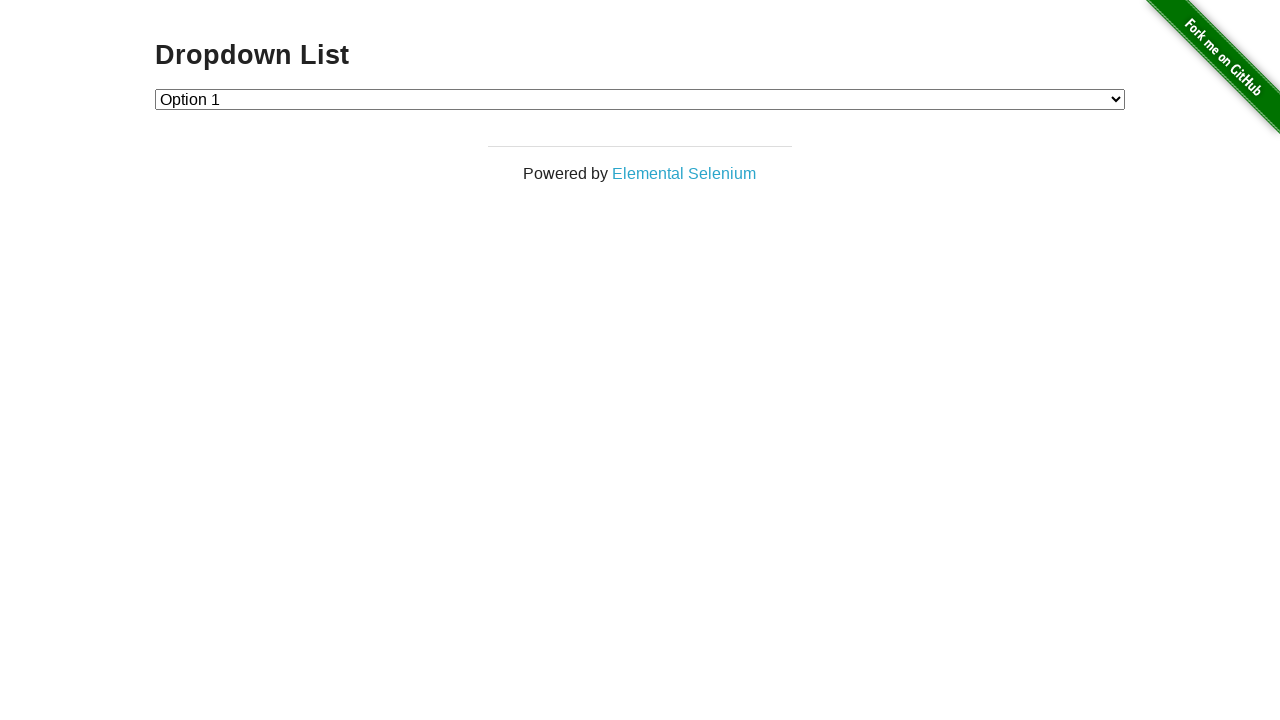

Selected 'Option 2' from dropdown by visible text on #dropdown
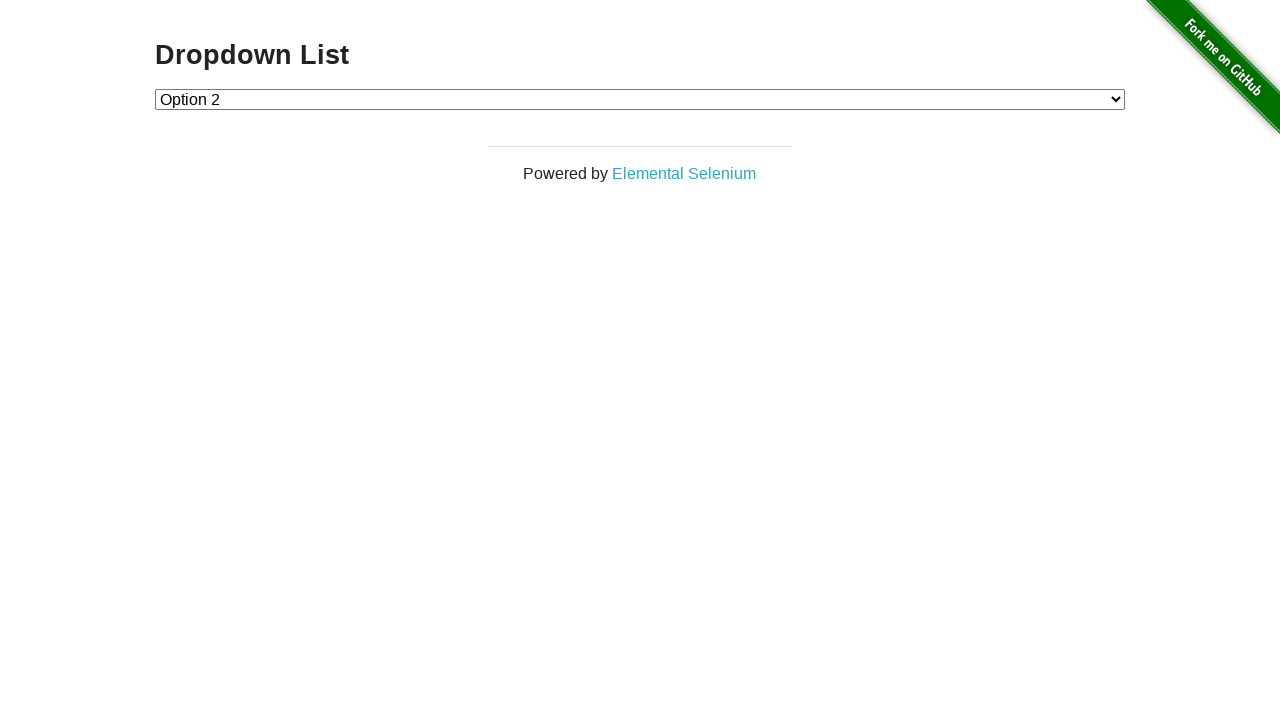

Waited 1000ms after selecting Option 2
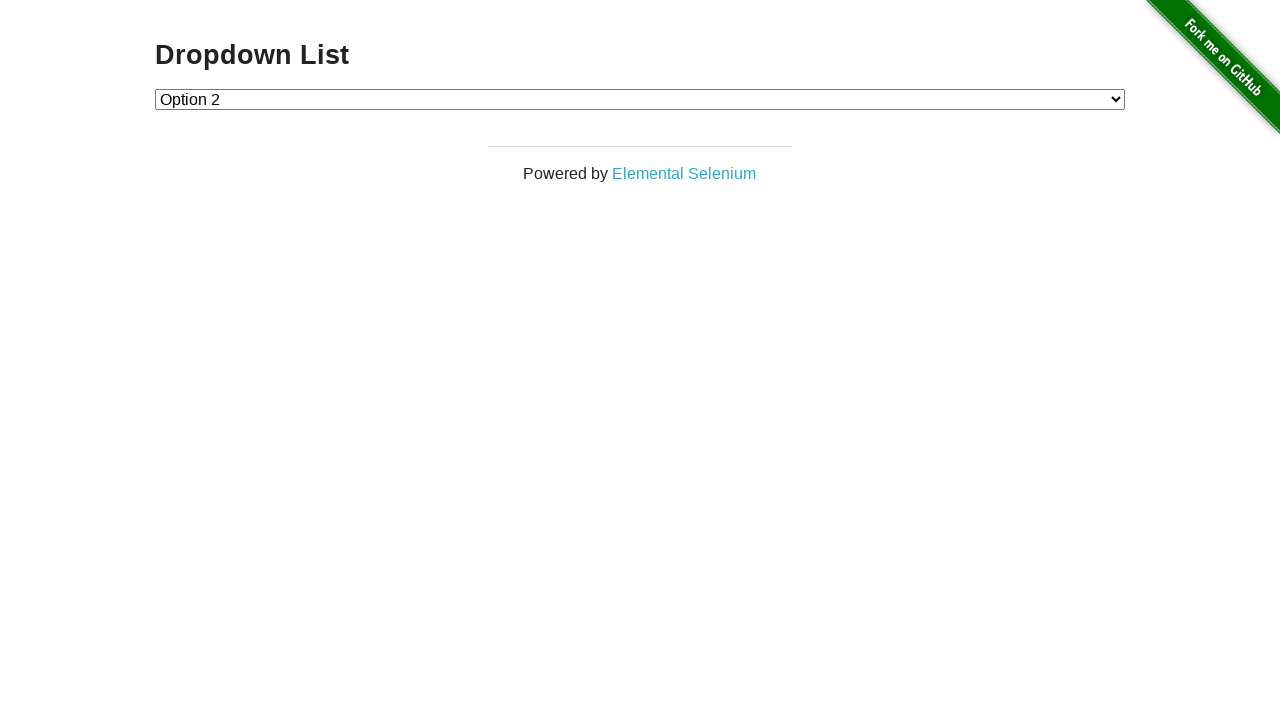

Selected 'Option 1' from dropdown again by visible text on #dropdown
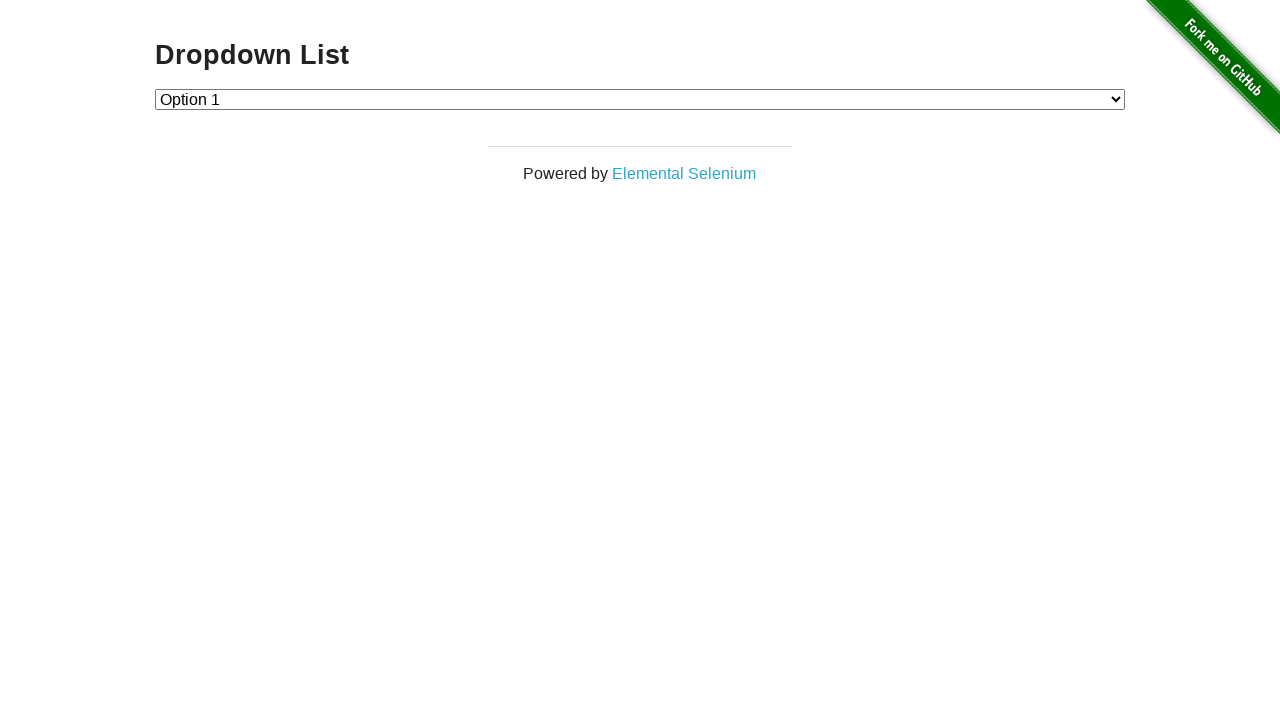

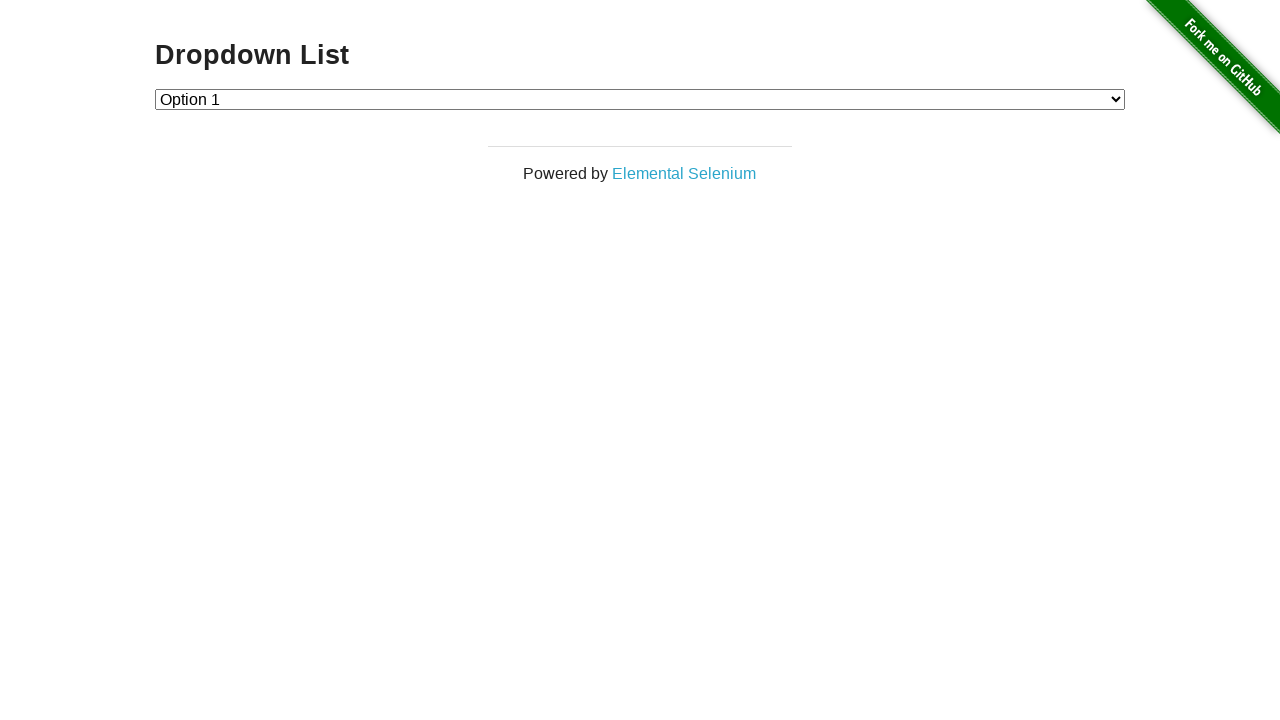